Automates a cultivated variety SNP search task by selecting crop type, radio button, dropdowns, entering a gene ID, and submitting the form.

Starting URL: https://cegresources.icrisat.org/cicerseq/?page_id=3605

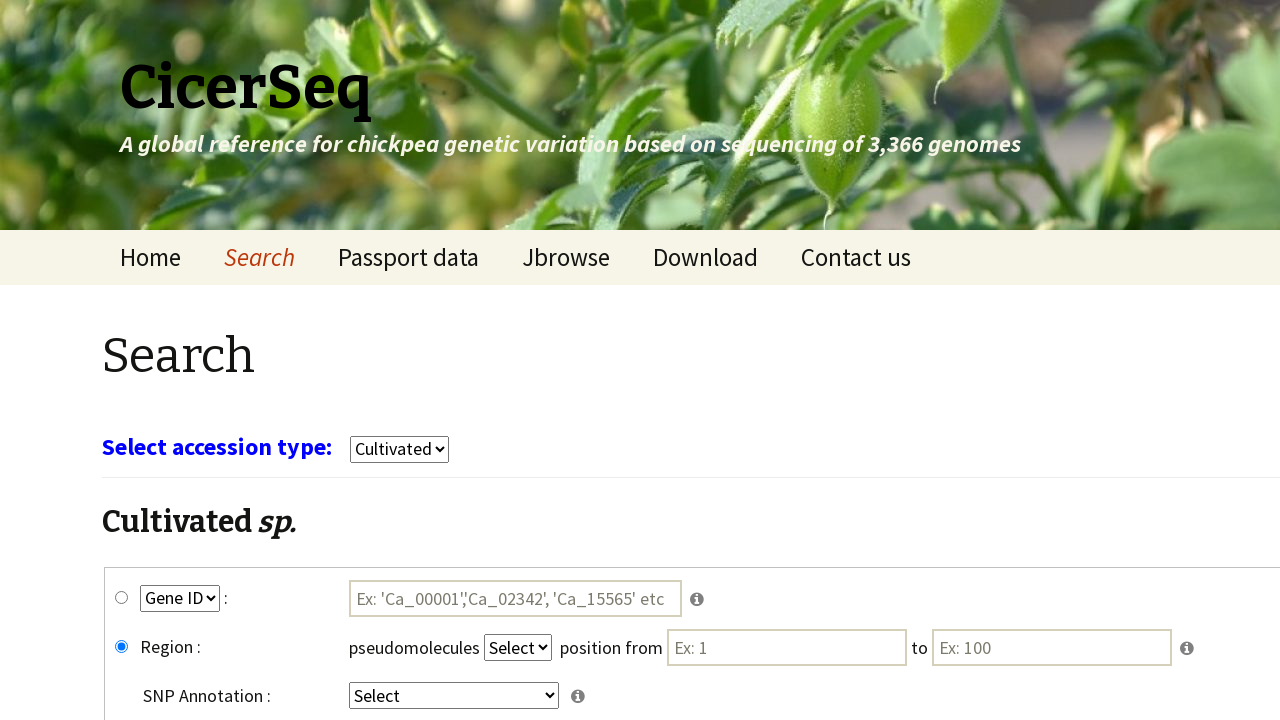

Waited 3 seconds for page to load
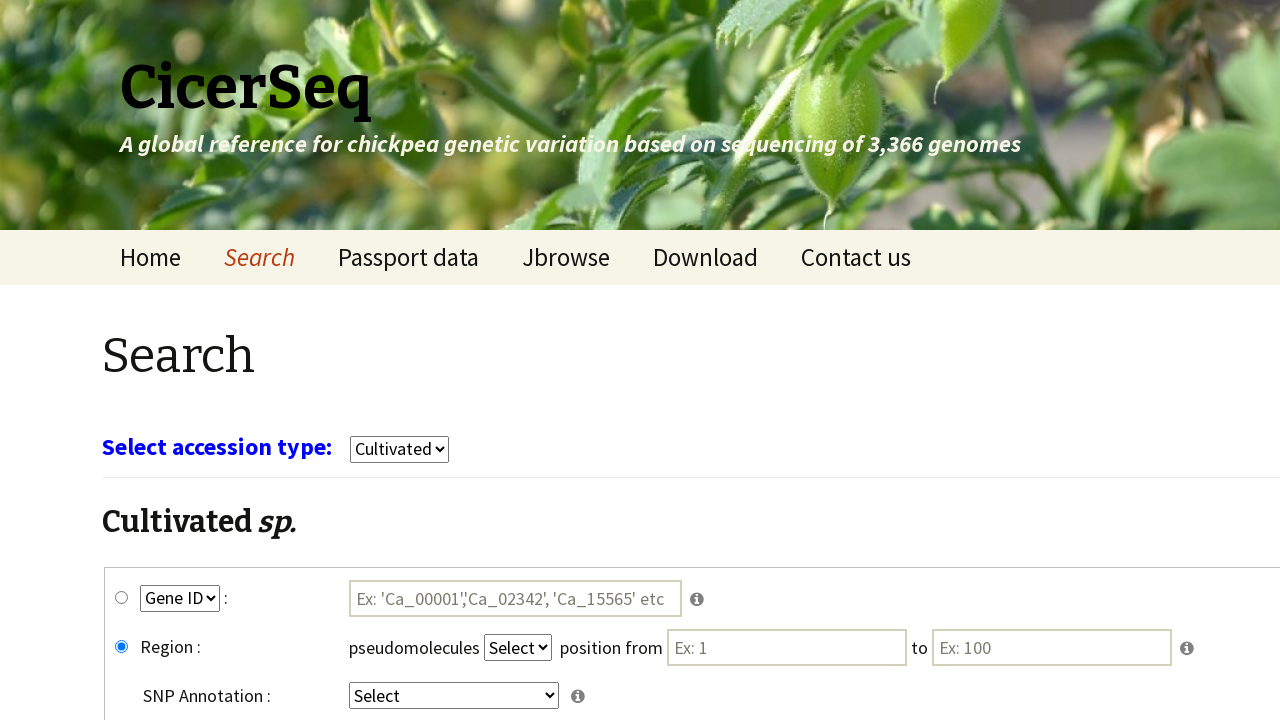

Selected 'cultivars' from crop dropdown on select[name='select_crop']
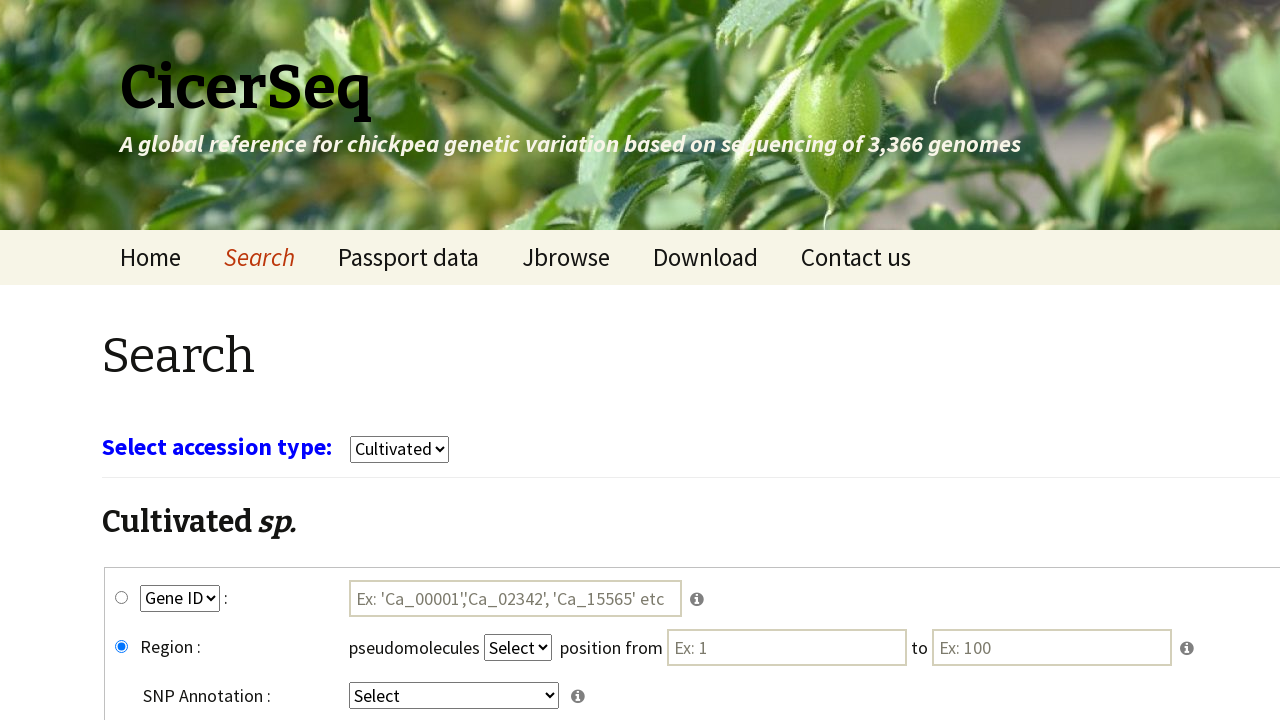

Clicked gene_snp radio button at (122, 598) on #gene_snp
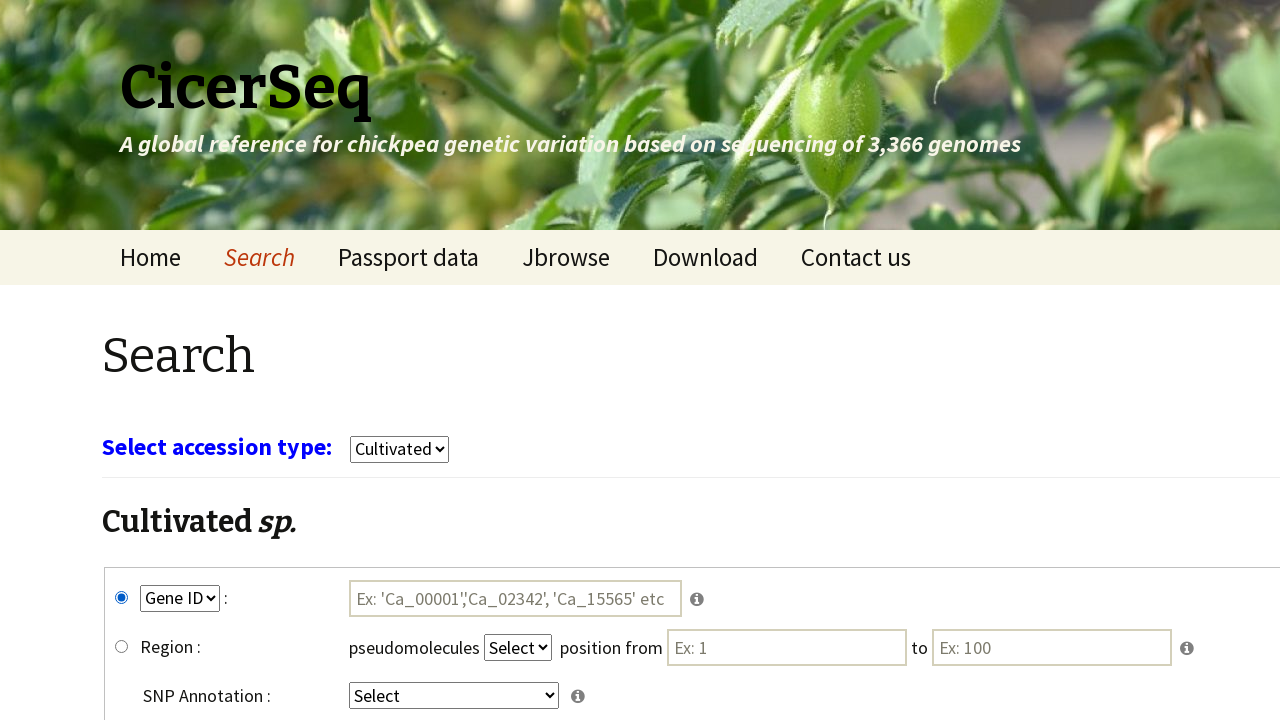

Selected 'GeneID' from key1 dropdown on select[name='key1']
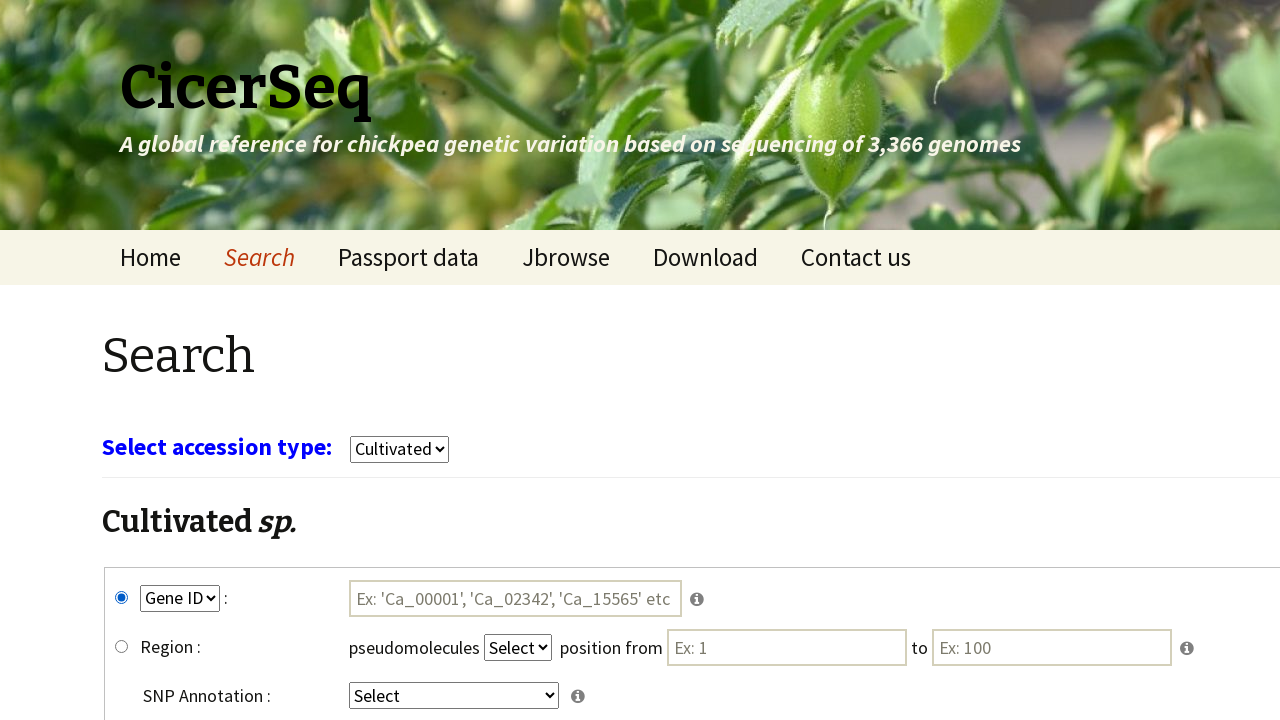

Selected 'intergenic' from key4 dropdown on select[name='key4']
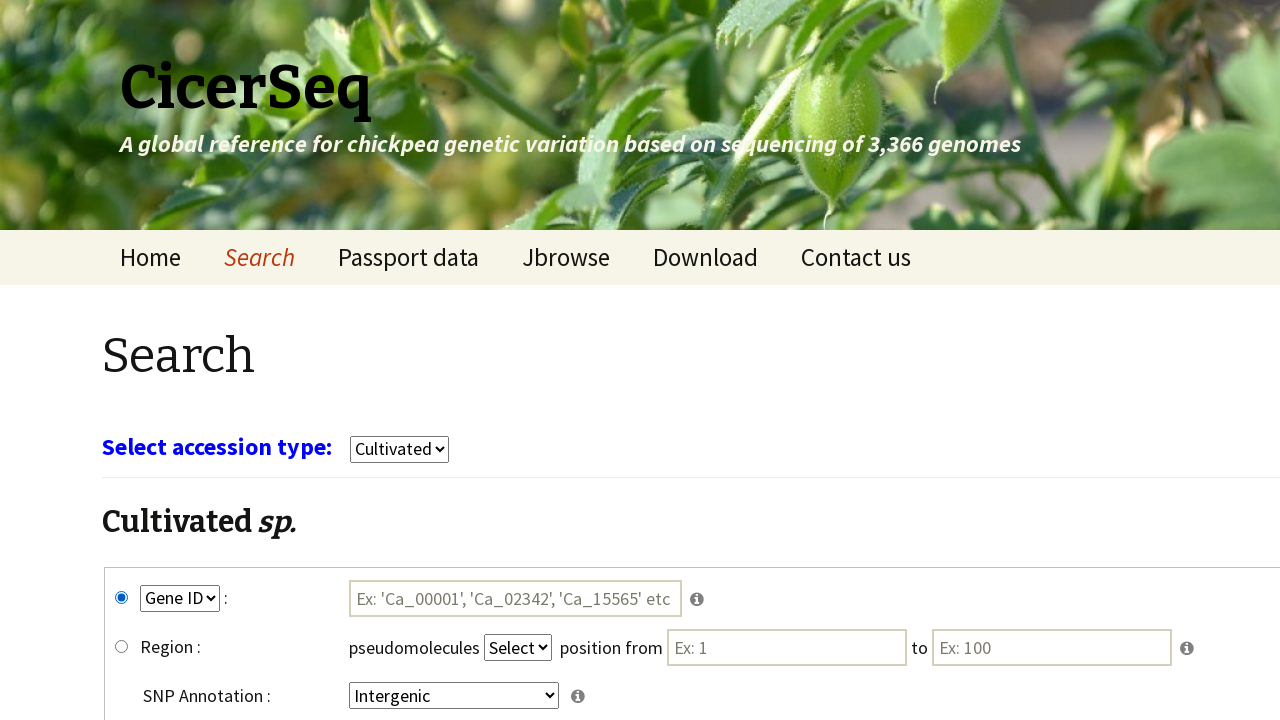

Filled gene ID field with 'Ca_00004' on #tmp1
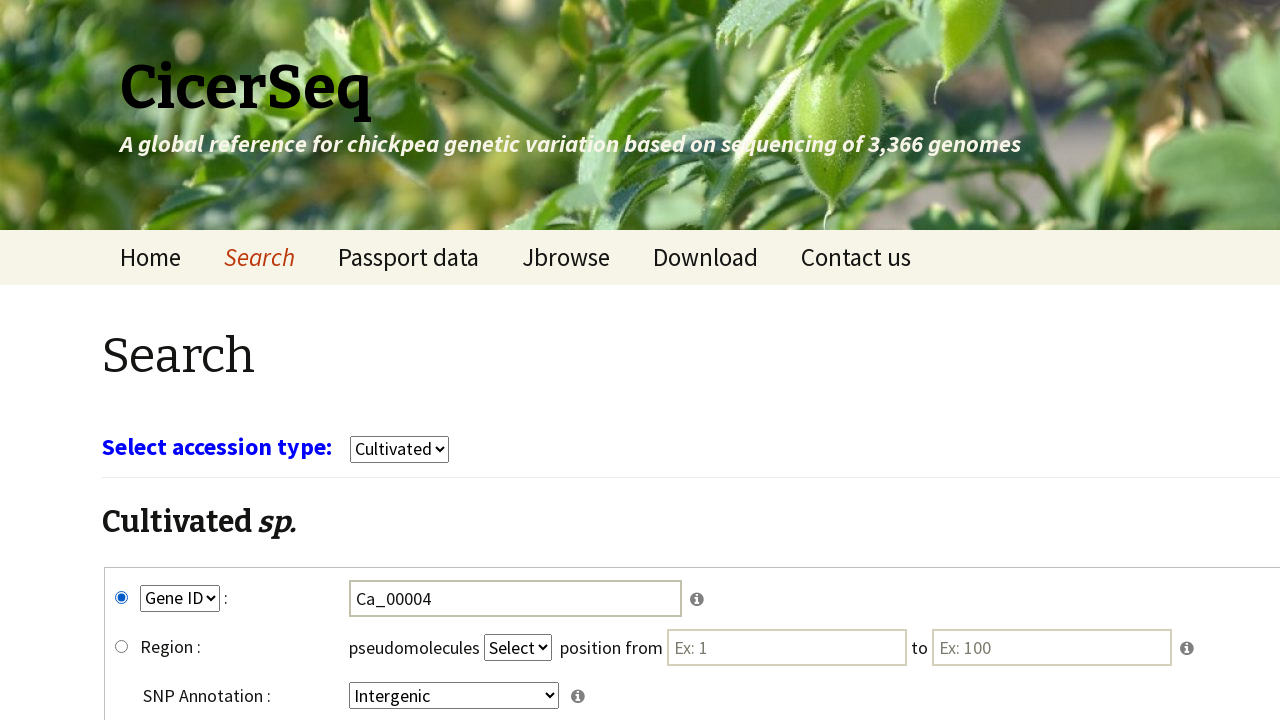

Clicked submit button to search for SNP data at (788, 573) on input[name='submit']
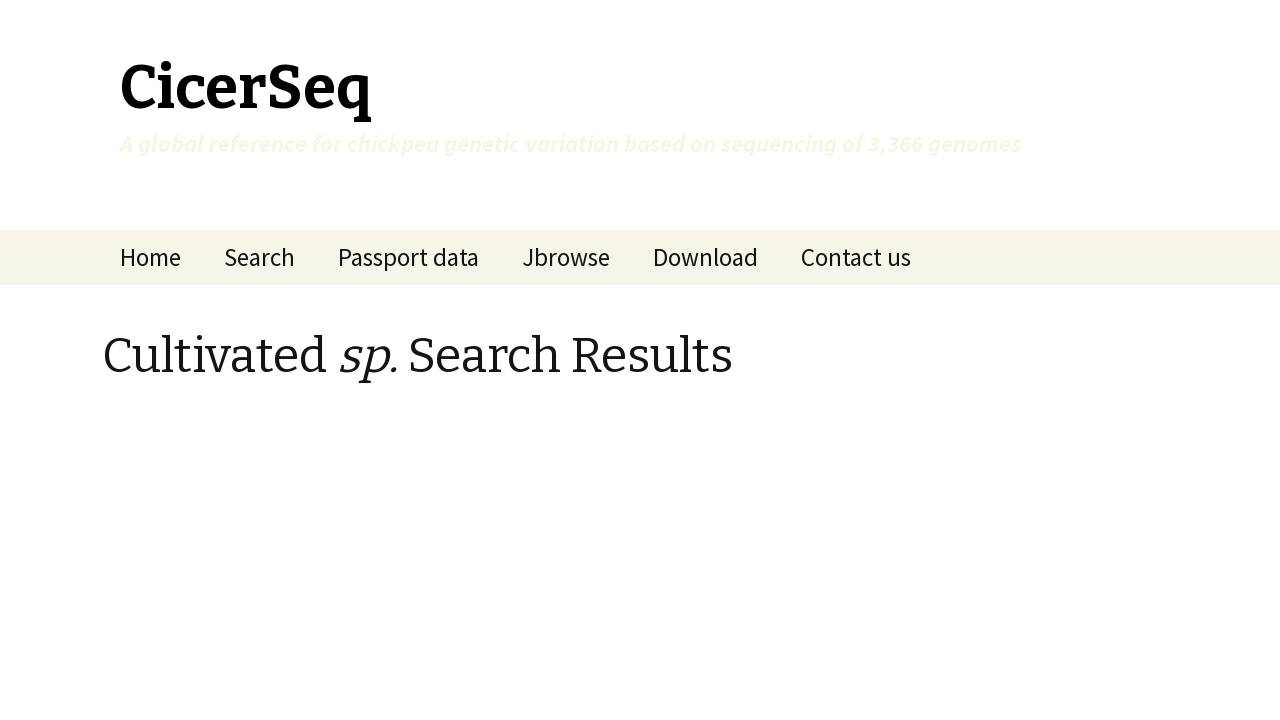

Waited 5 seconds for search results to load
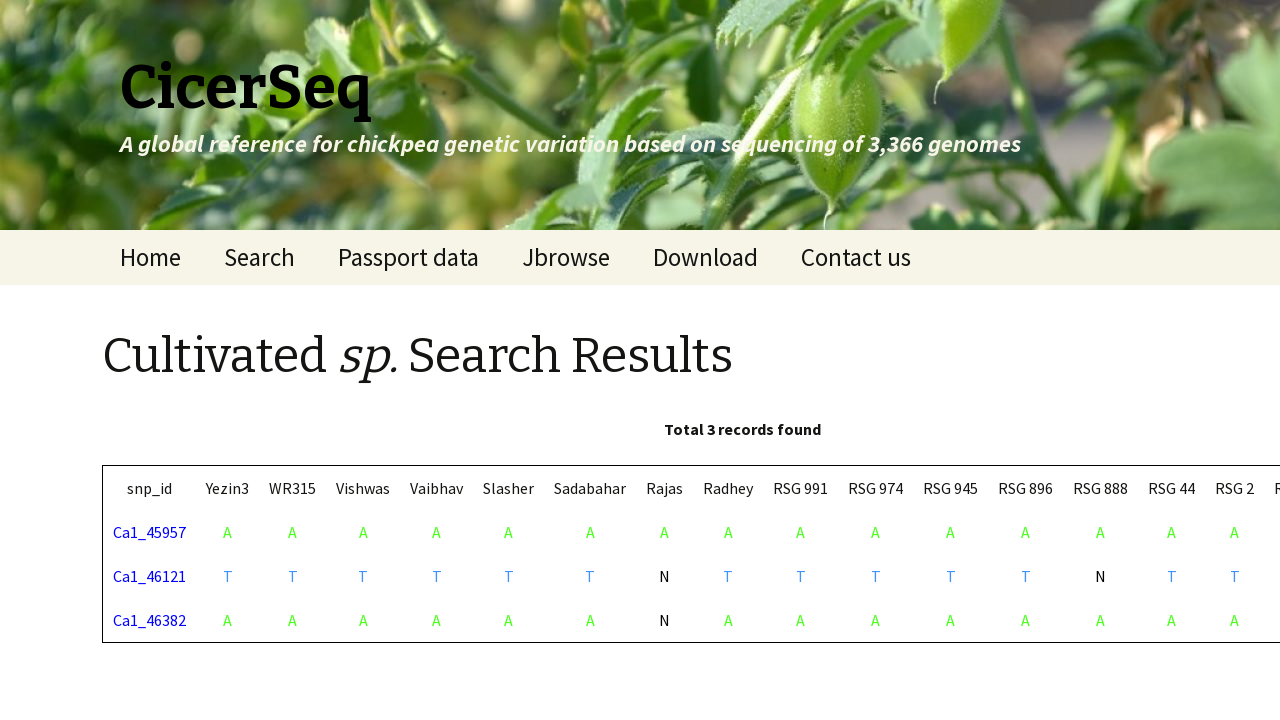

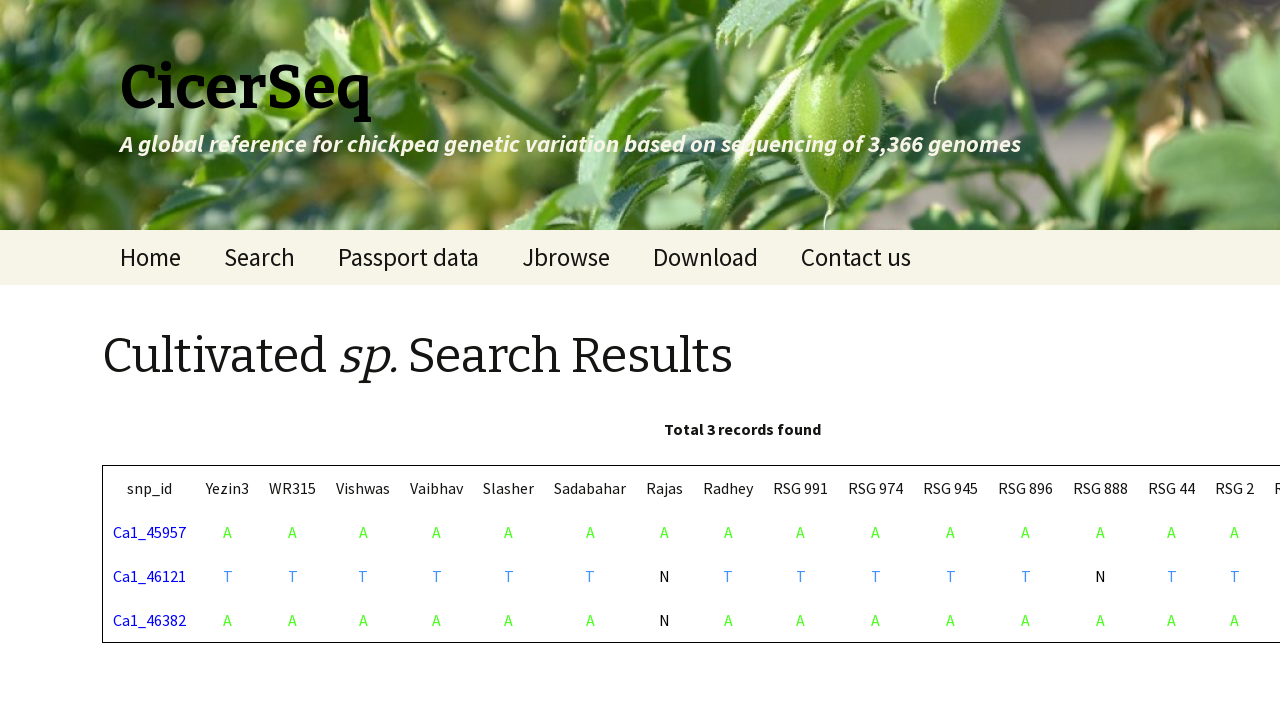